Tests marking individual todo items as complete using their checkboxes

Starting URL: https://demo.playwright.dev/todomvc

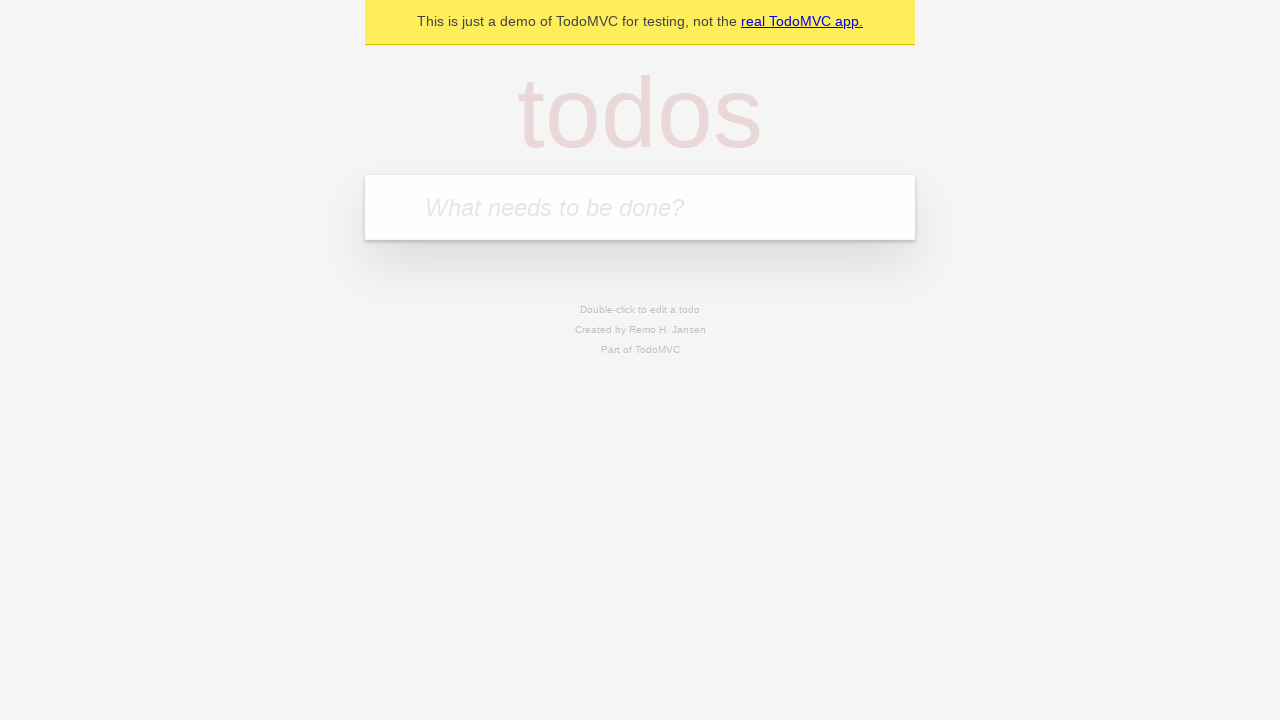

Filled input field with first todo item 'buy some cheese' on internal:attr=[placeholder="What needs to be done?"i]
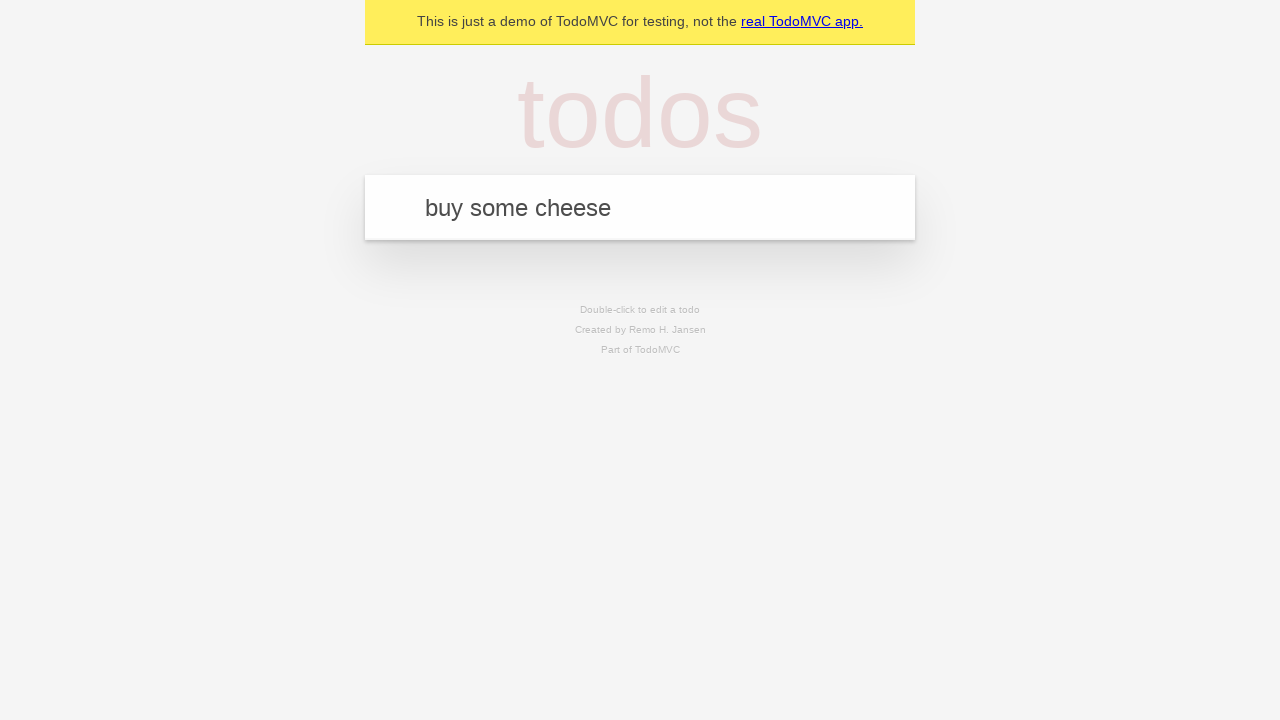

Pressed Enter to create first todo item on internal:attr=[placeholder="What needs to be done?"i]
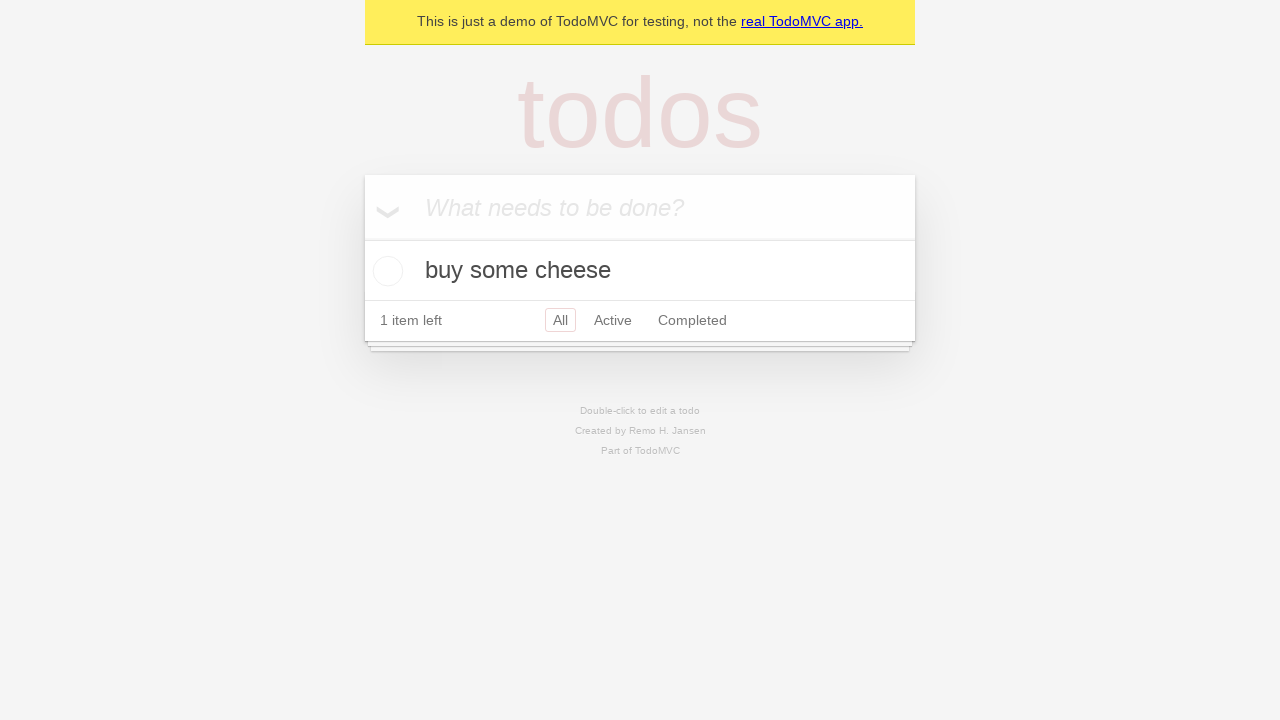

Filled input field with second todo item 'feed the cat' on internal:attr=[placeholder="What needs to be done?"i]
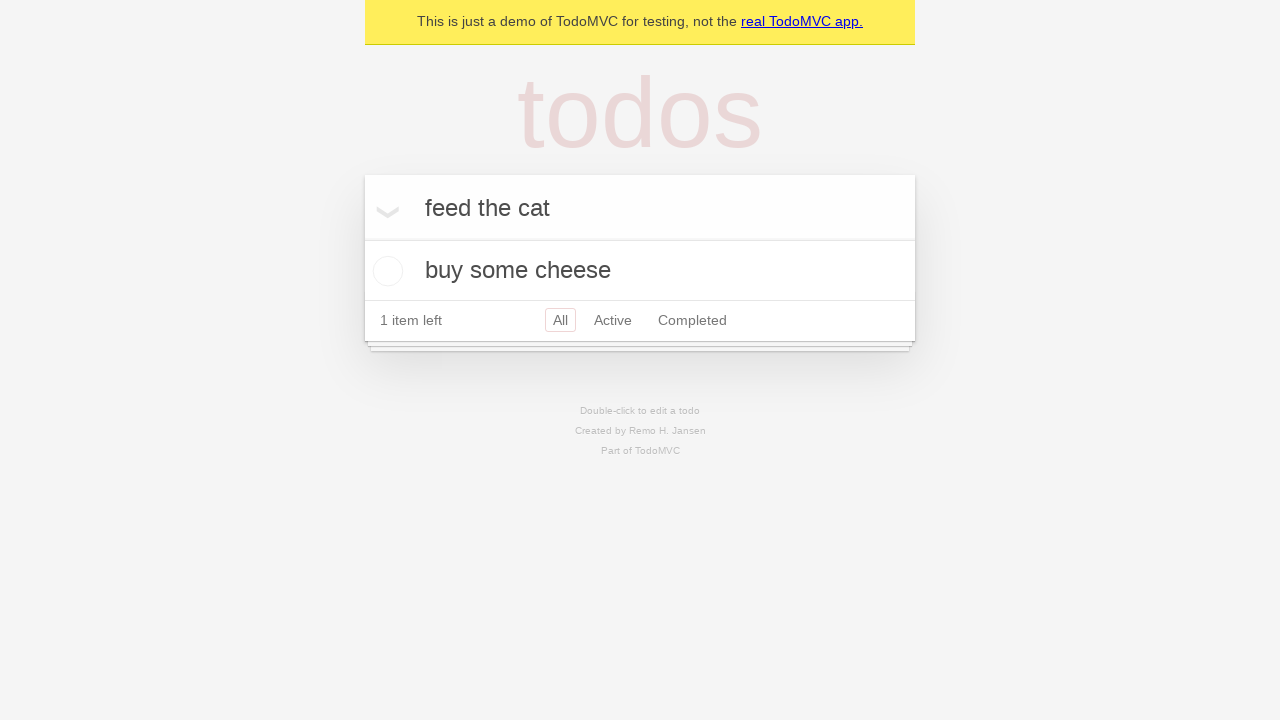

Pressed Enter to create second todo item on internal:attr=[placeholder="What needs to be done?"i]
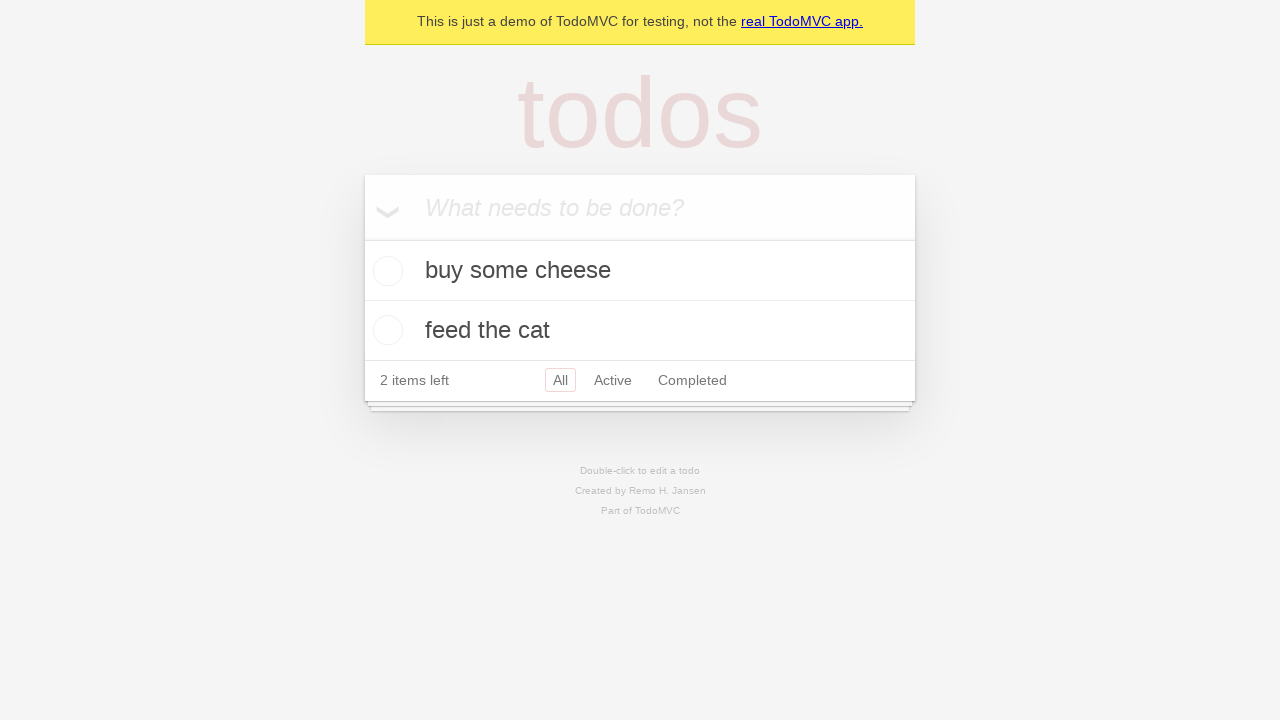

Marked first todo item 'buy some cheese' as complete by checking its checkbox at (385, 271) on internal:testid=[data-testid="todo-item"s] >> nth=0 >> internal:role=checkbox
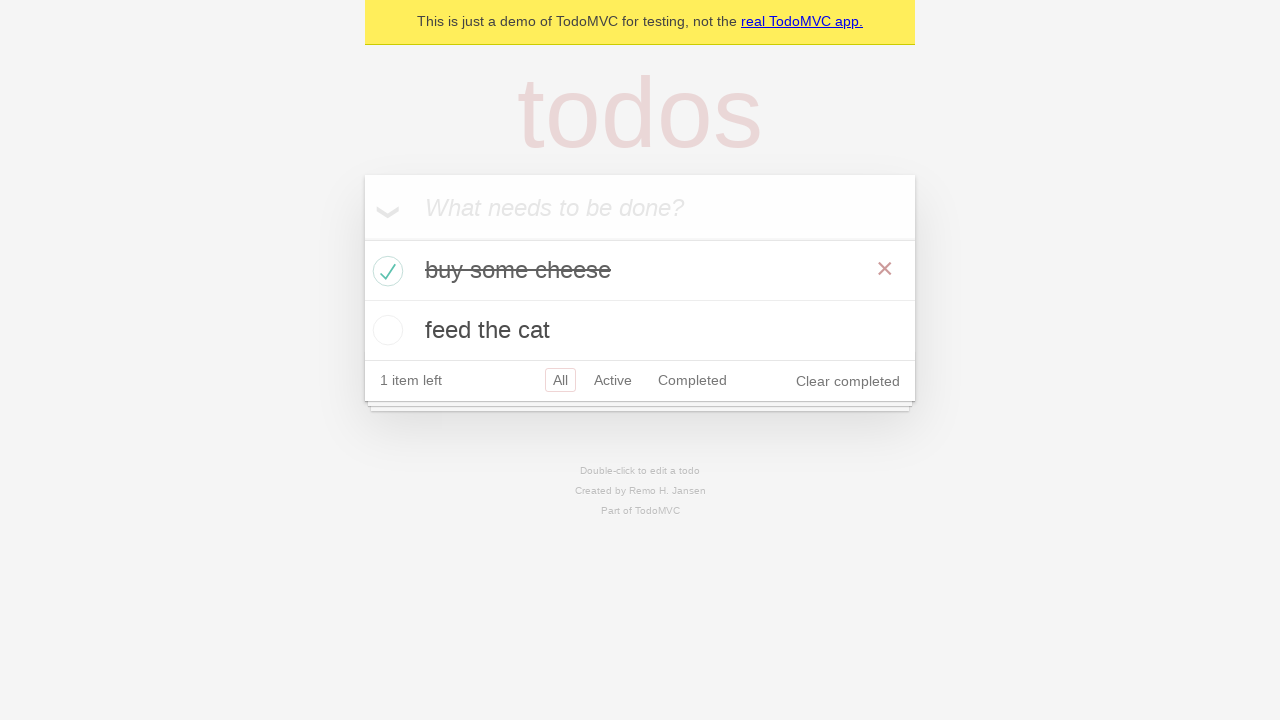

Marked second todo item 'feed the cat' as complete by checking its checkbox at (385, 330) on internal:testid=[data-testid="todo-item"s] >> nth=1 >> internal:role=checkbox
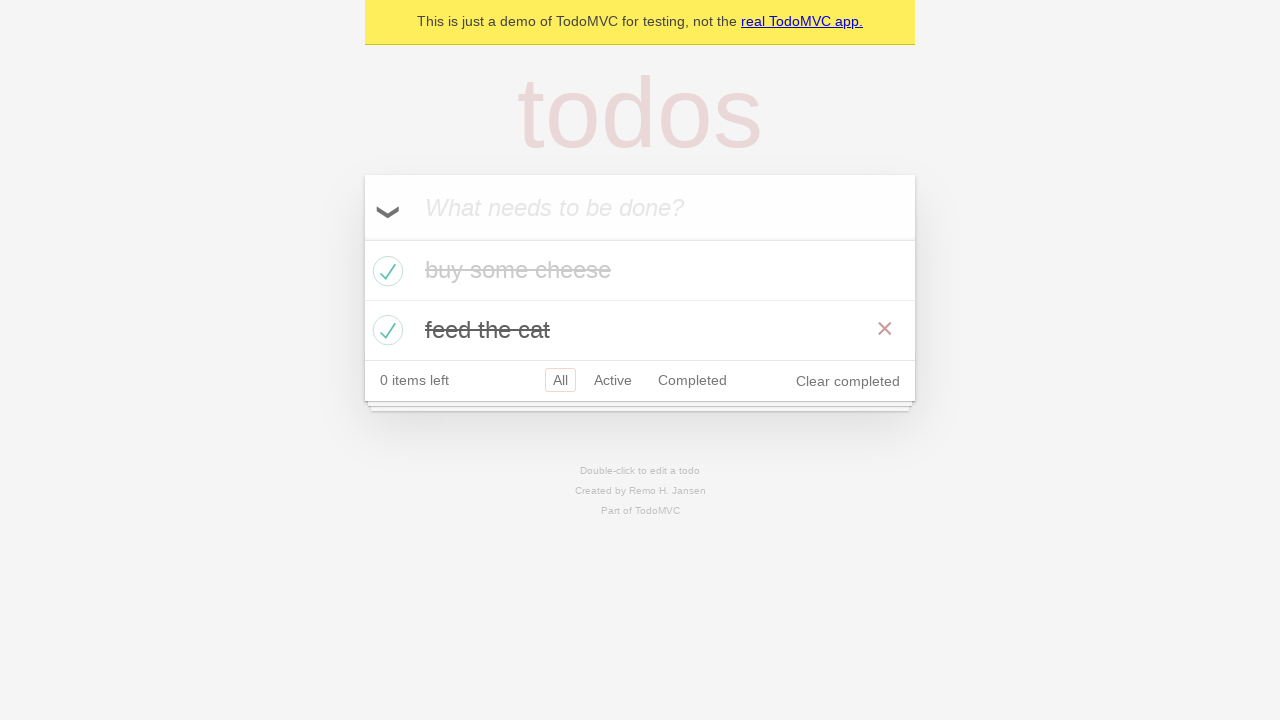

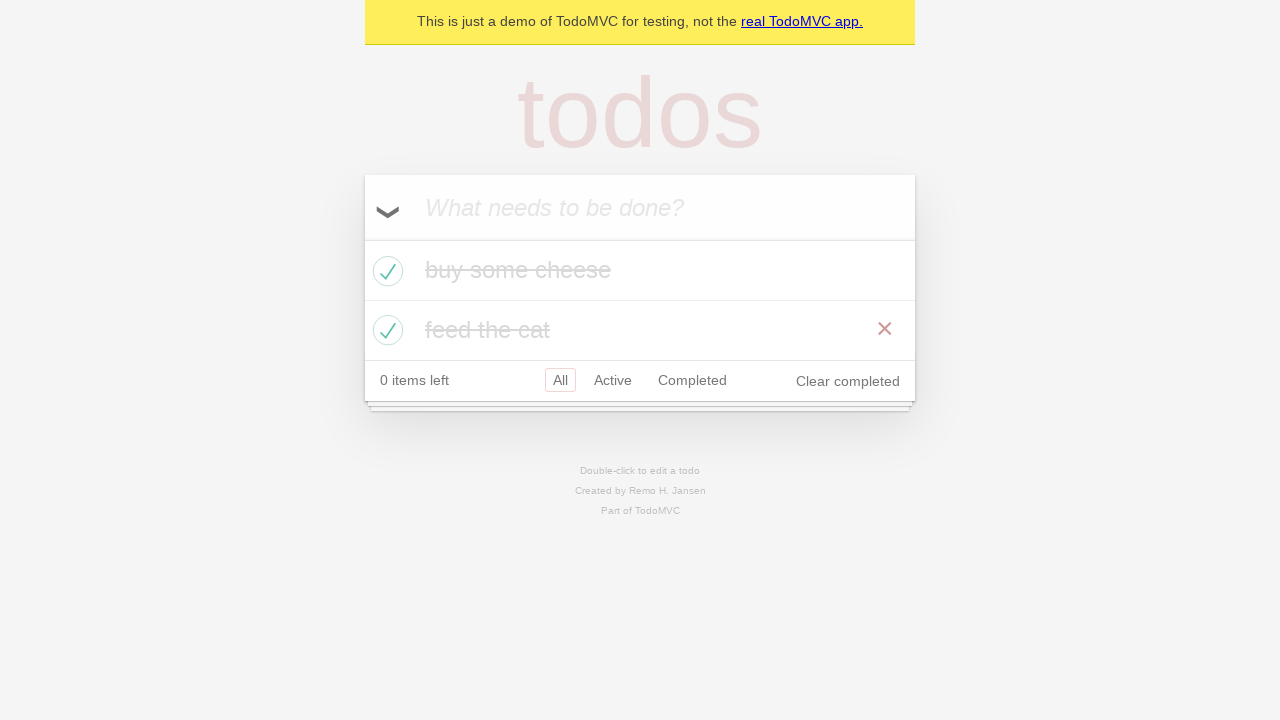